Tests jQuery Growl notification injection by loading jQuery and jQuery Growl libraries via JavaScript, then displaying various notification messages on the page

Starting URL: http://the-internet.herokuapp.com

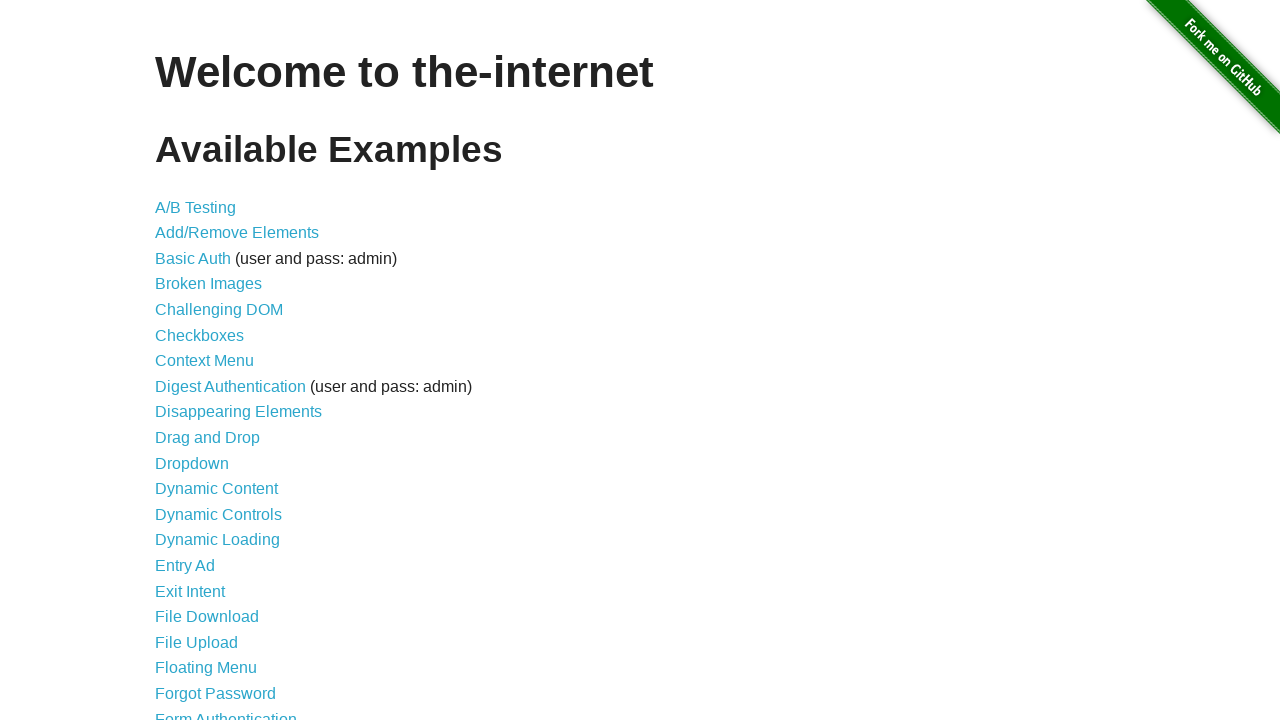

Injected jQuery library if not already present
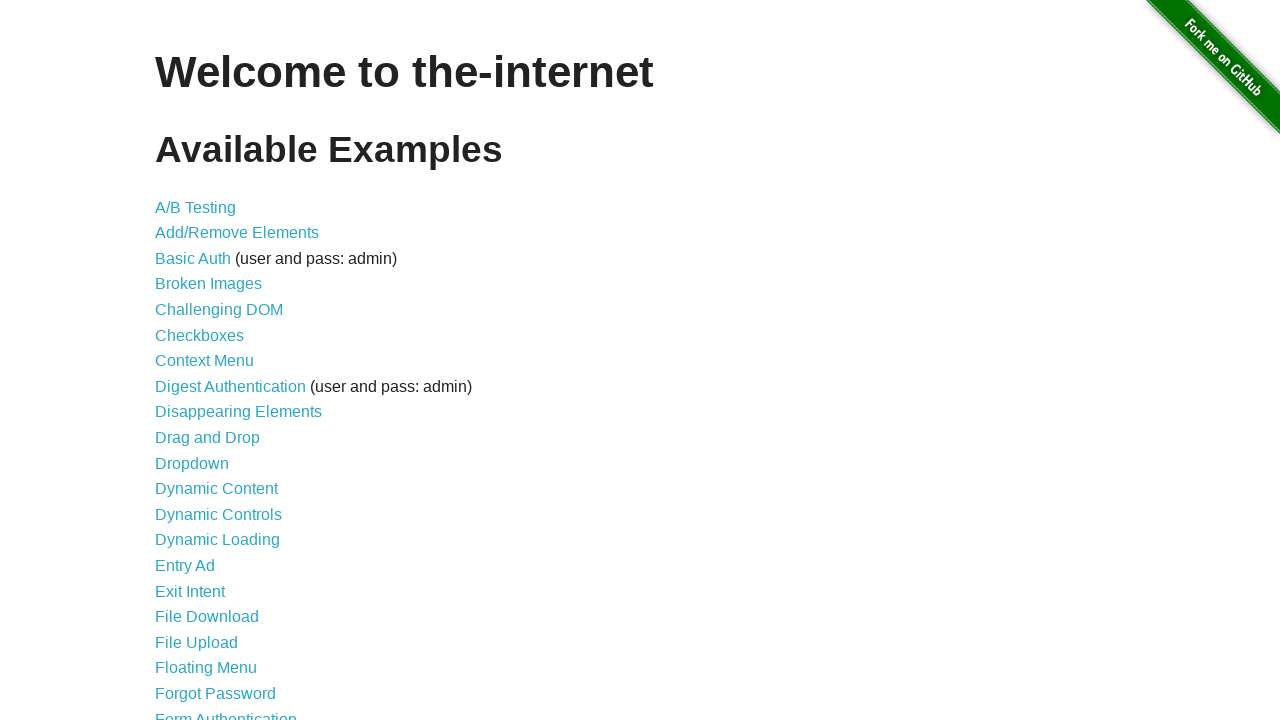

jQuery library loaded and ready
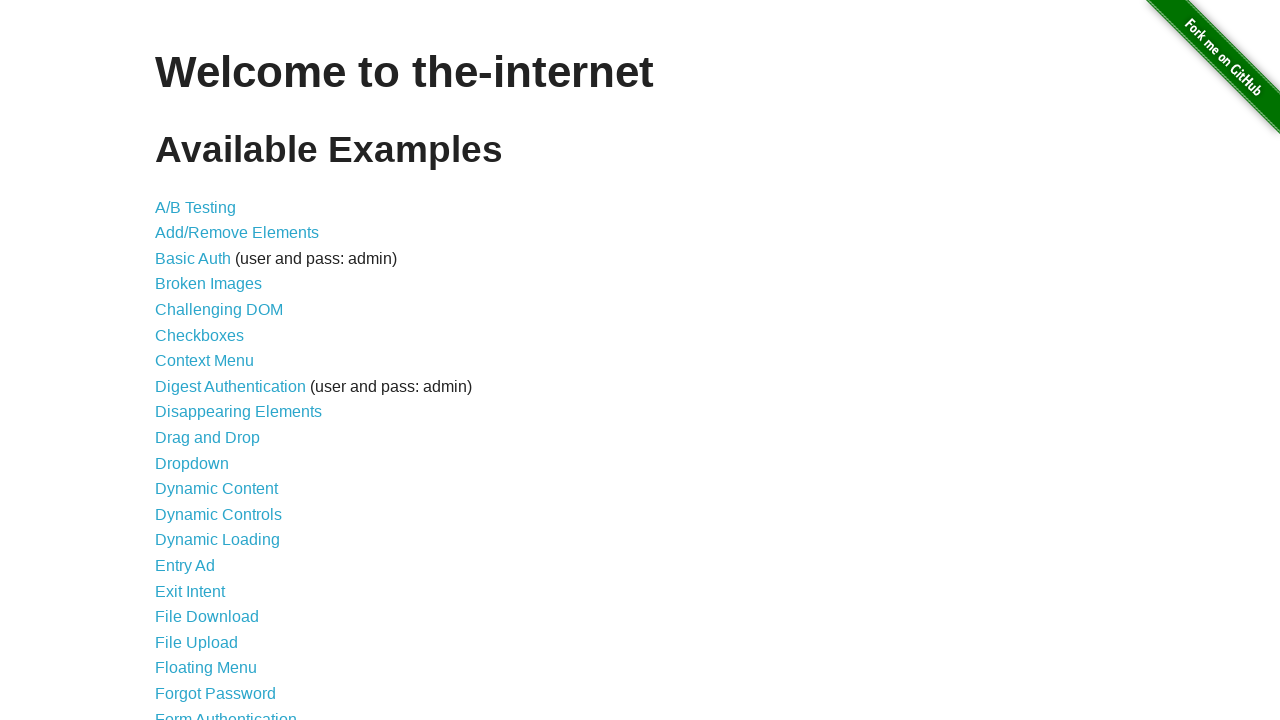

jQuery Growl script injected into the page
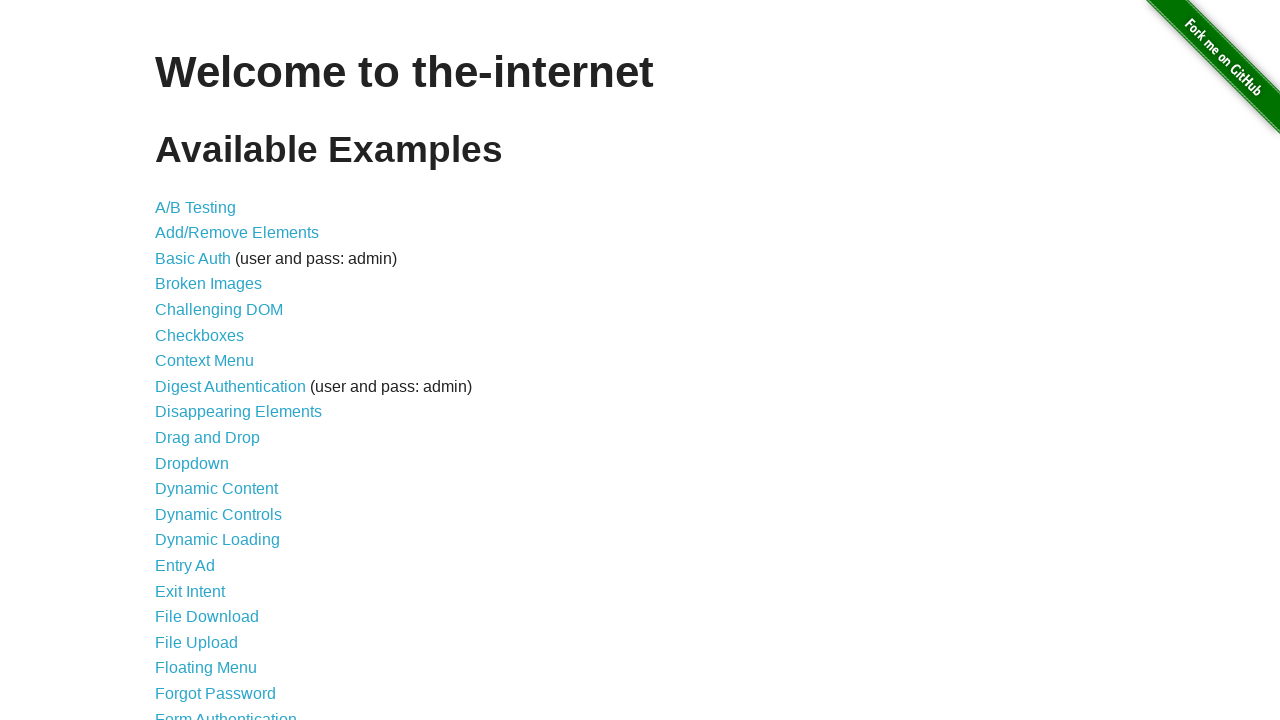

jQuery Growl CSS stylesheet injected into the page
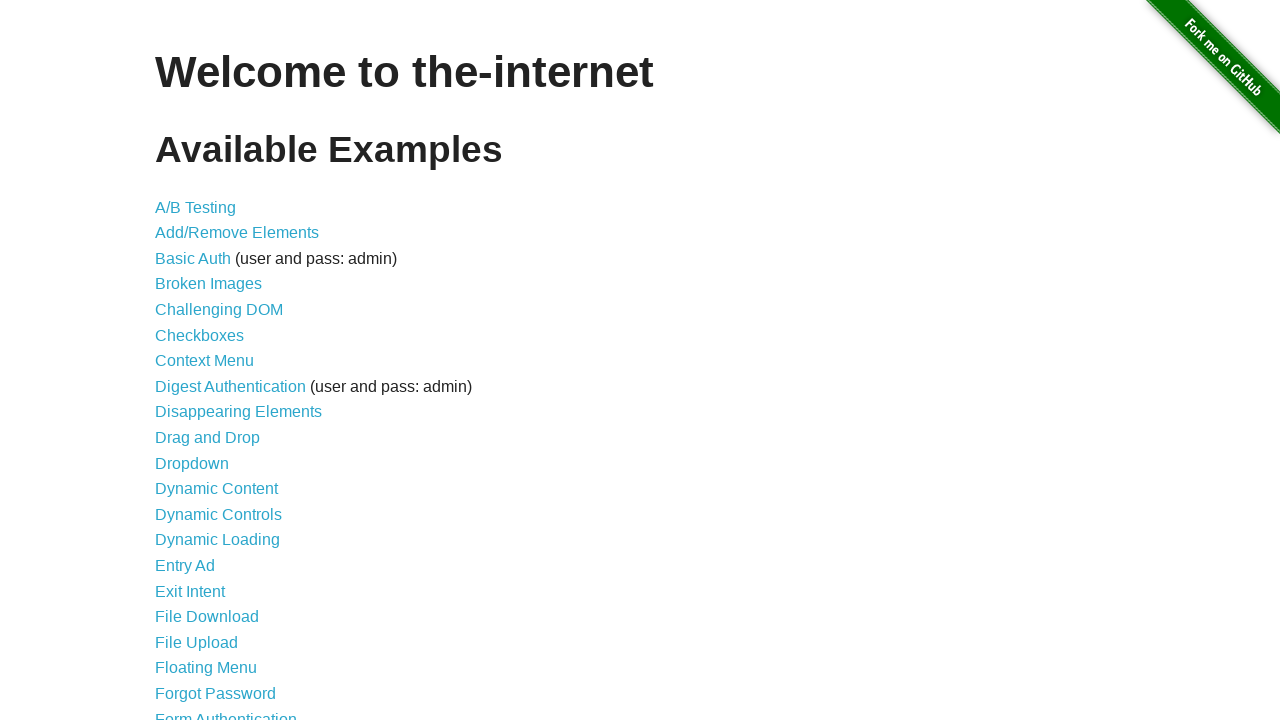

jQuery Growl library loaded and ready
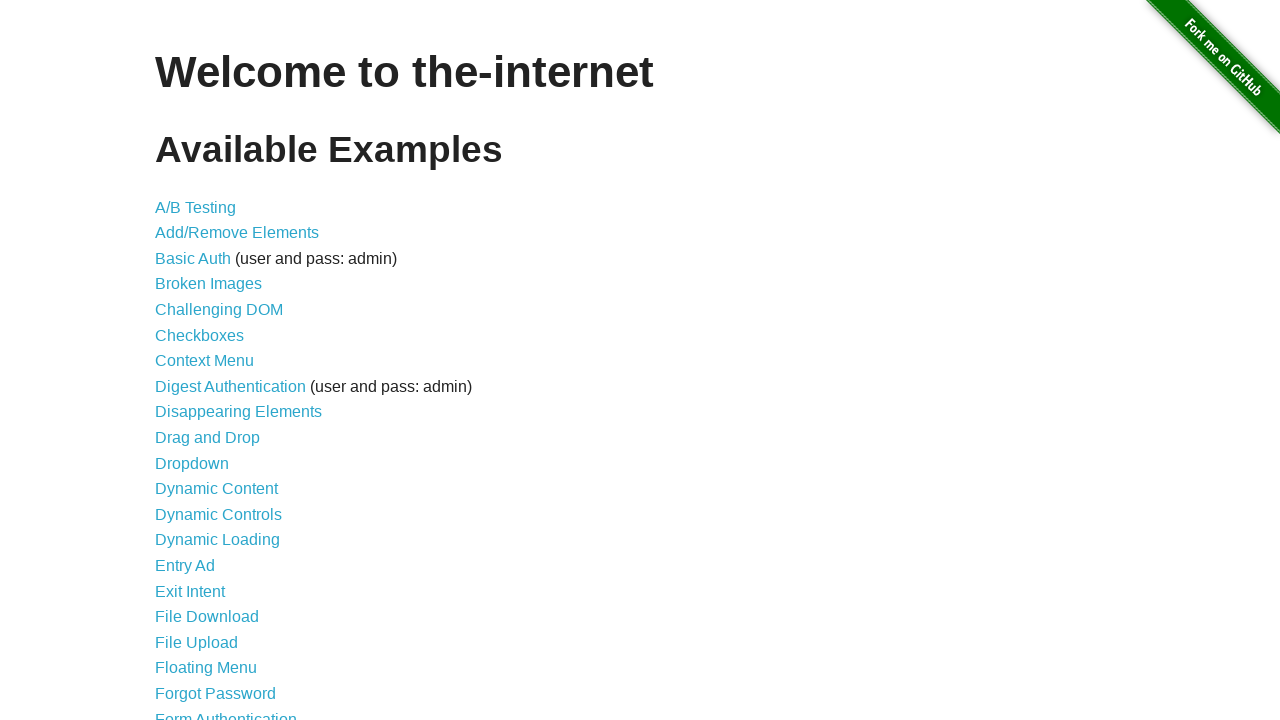

Plain jQuery Growl notification displayed with title 'GET'
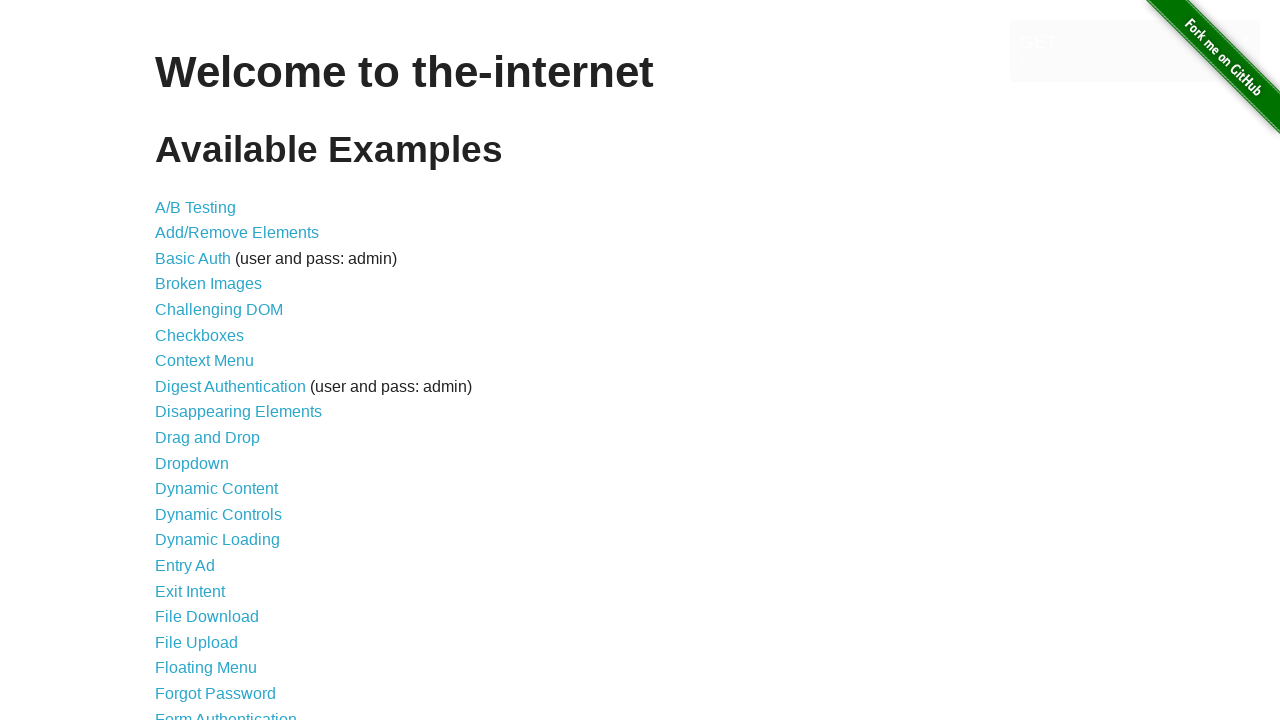

Error notification displayed with title 'ERROR'
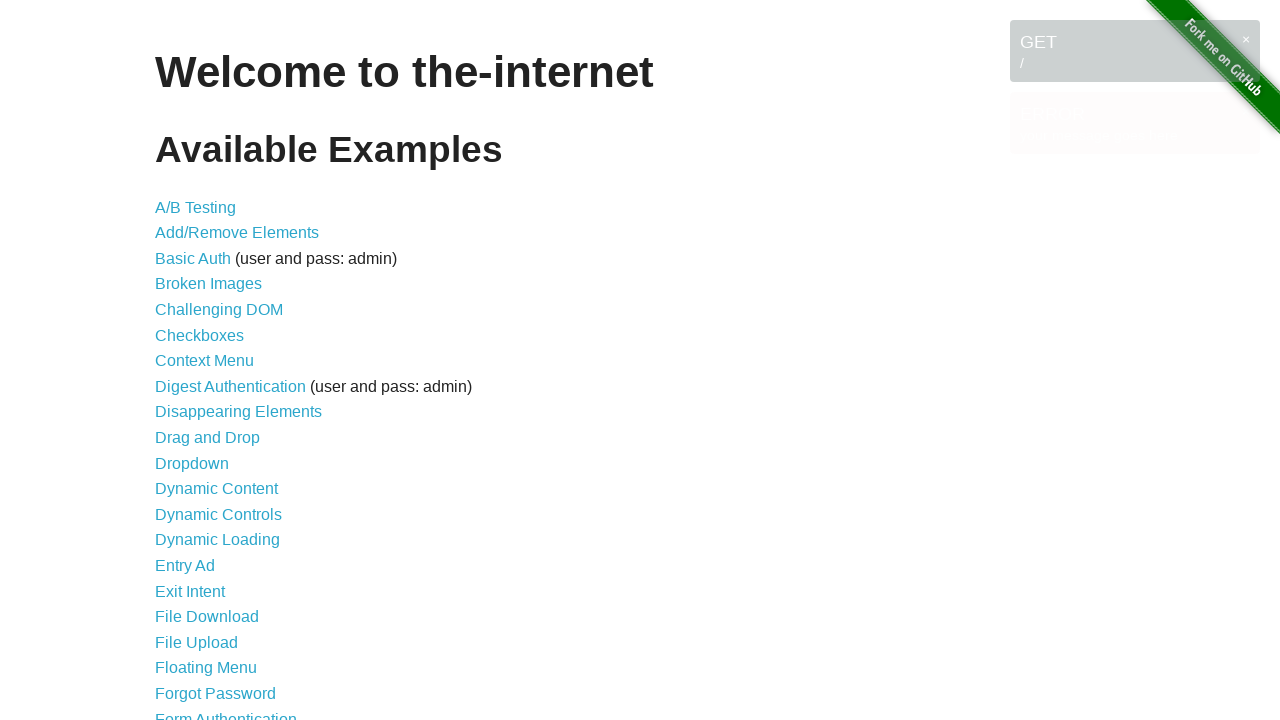

Notice notification displayed with title 'Notice'
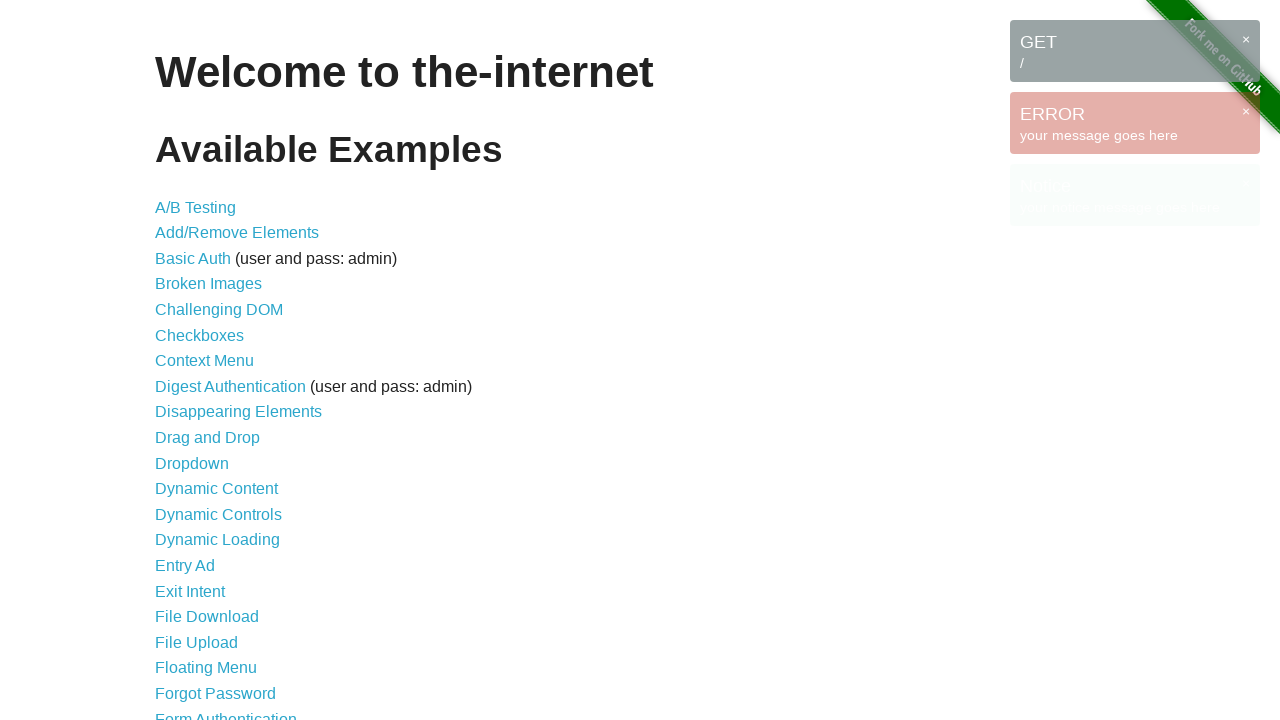

Warning notification displayed with title 'Warning!'
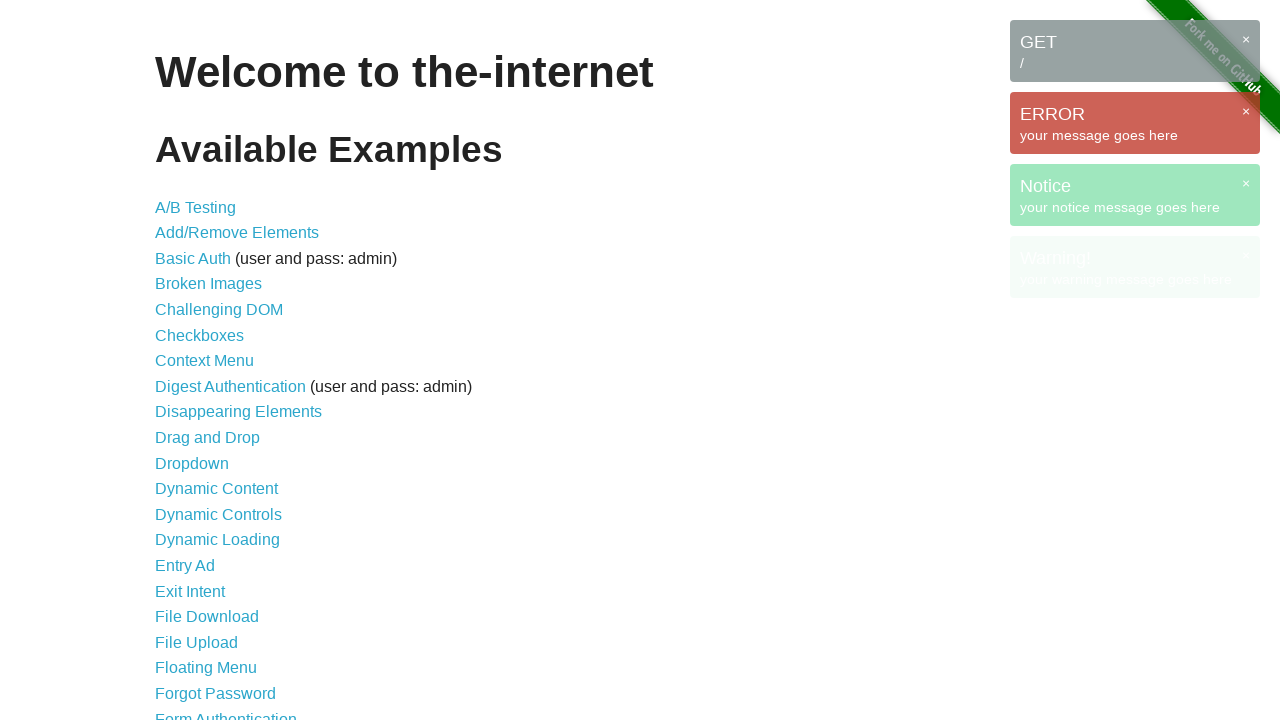

All Growl notifications loaded and visible on the page
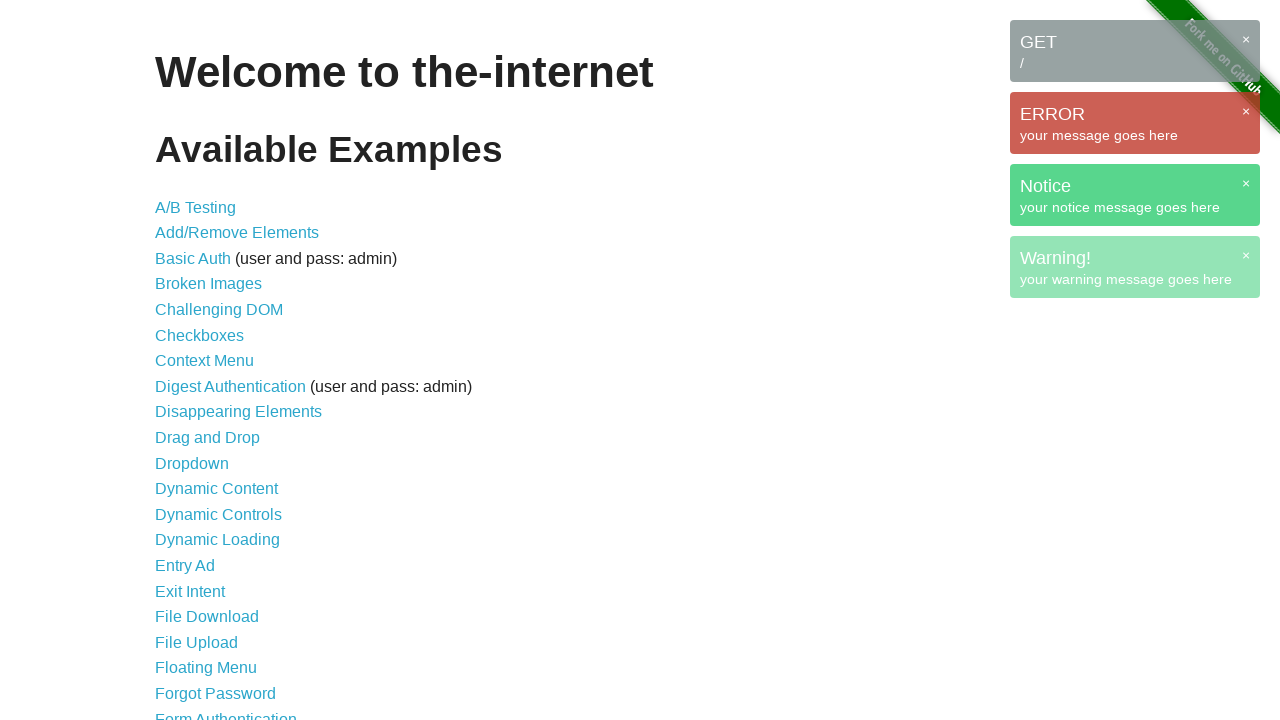

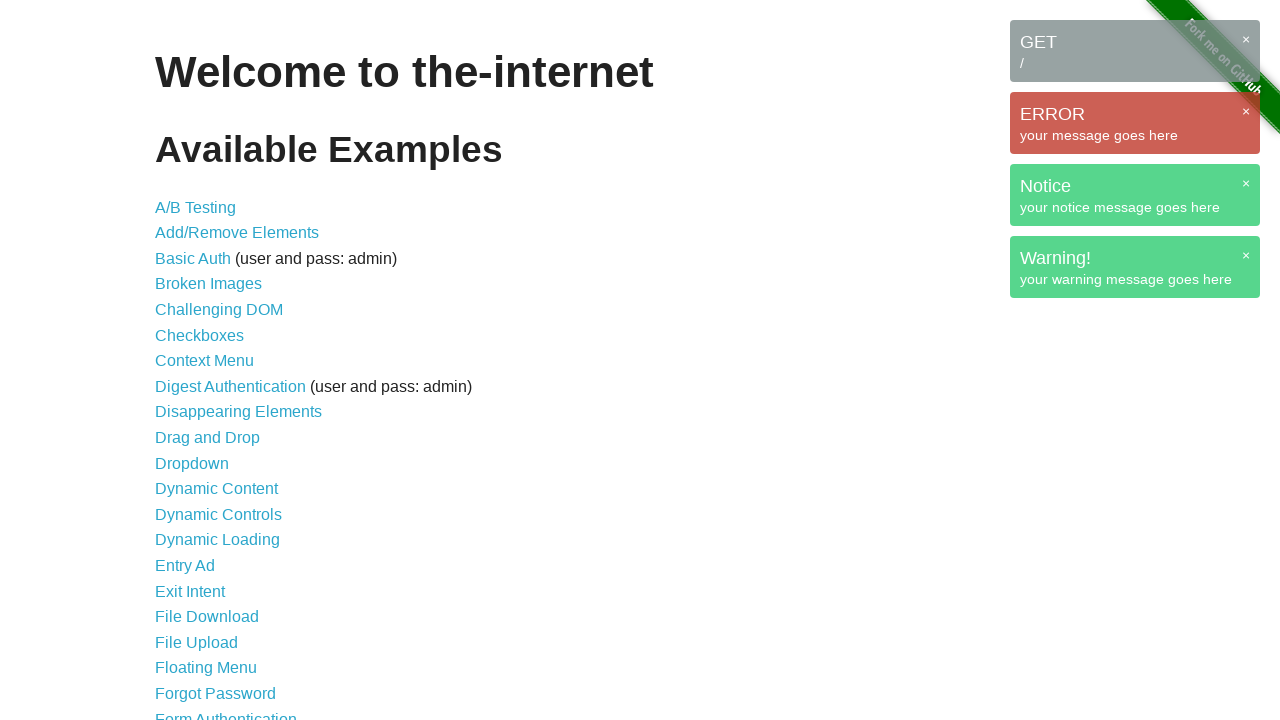